Navigates to the Automation Practice page and verifies that footer links are present and visible on the page

Starting URL: https://rahulshettyacademy.com/AutomationPractice/

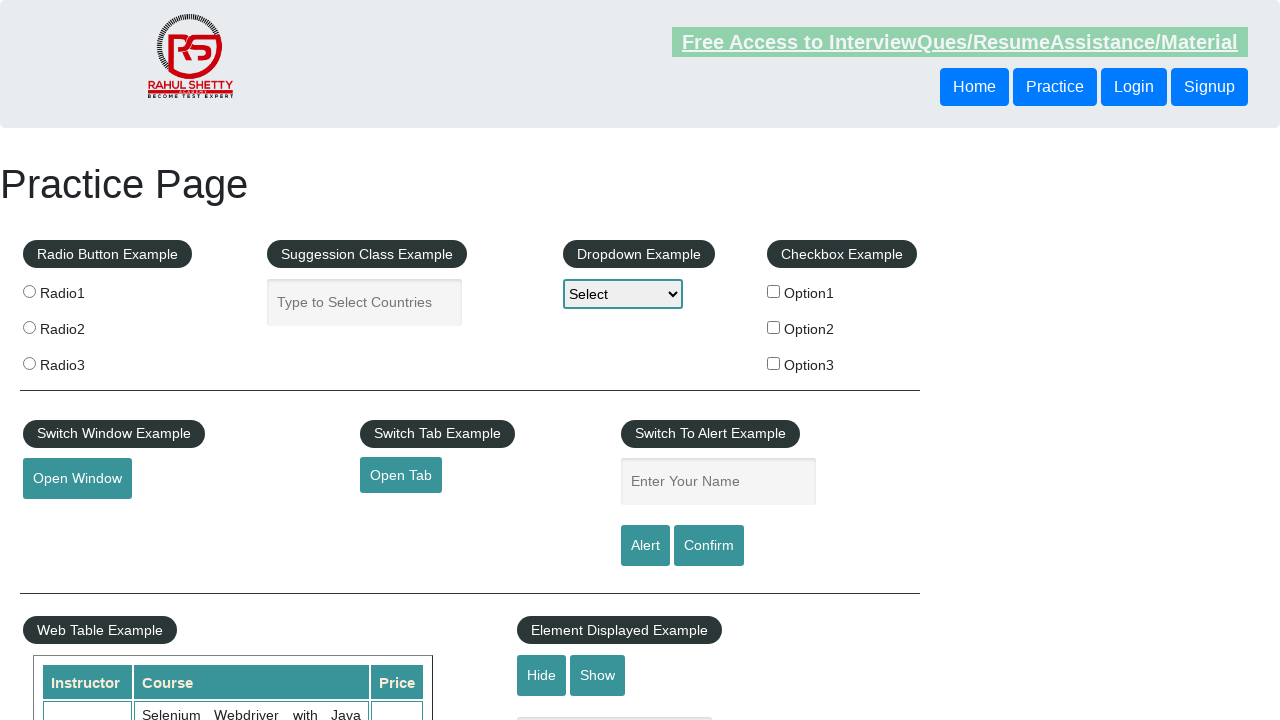

Page loaded - DOM content ready
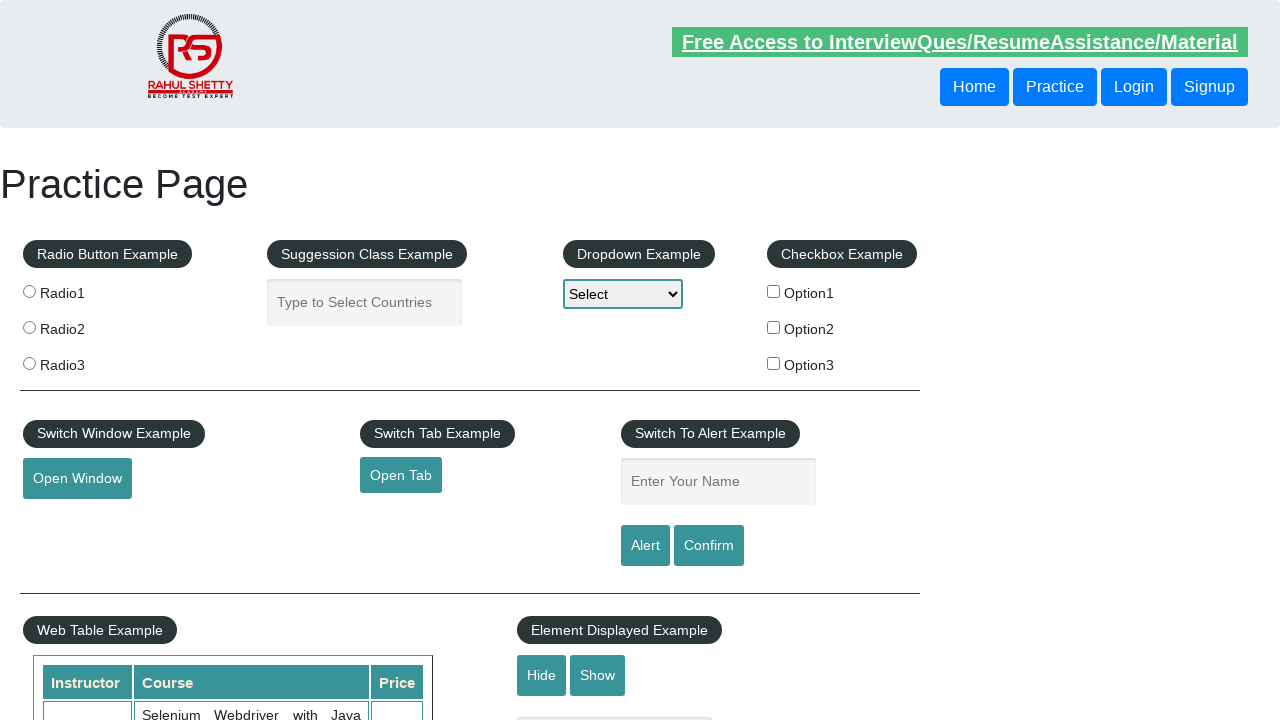

Footer links selector found on page
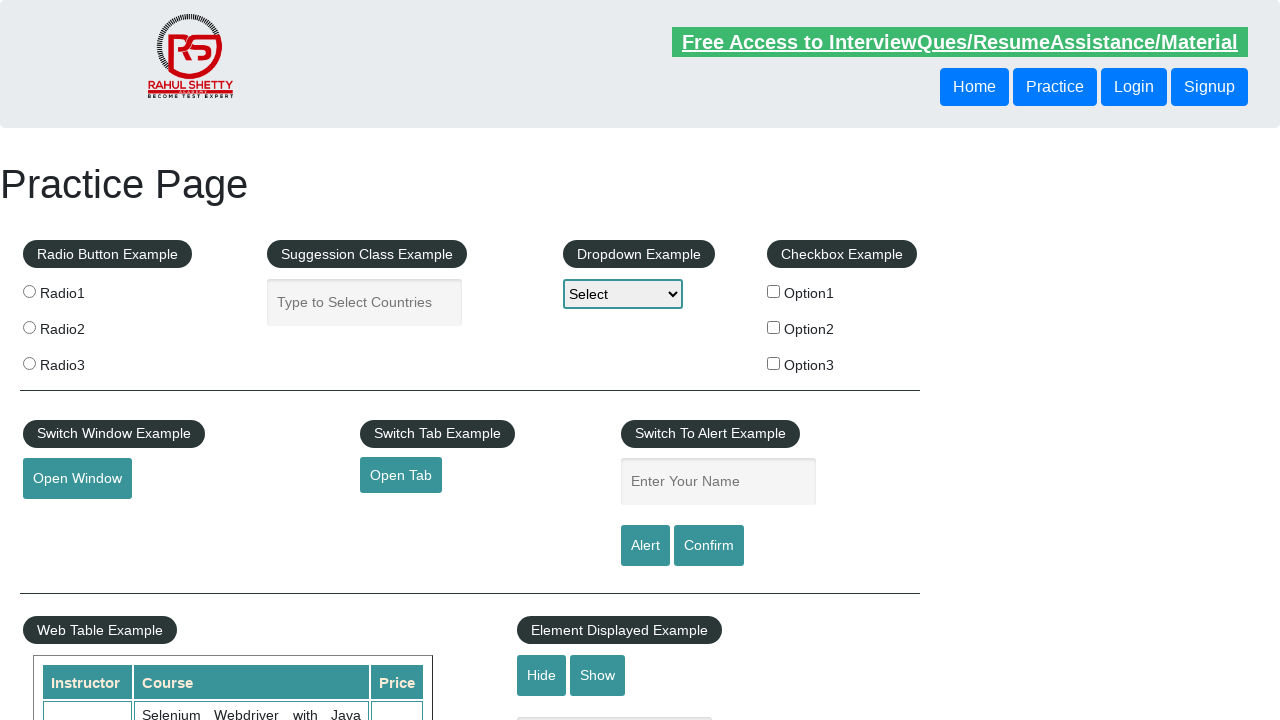

Located footer link elements
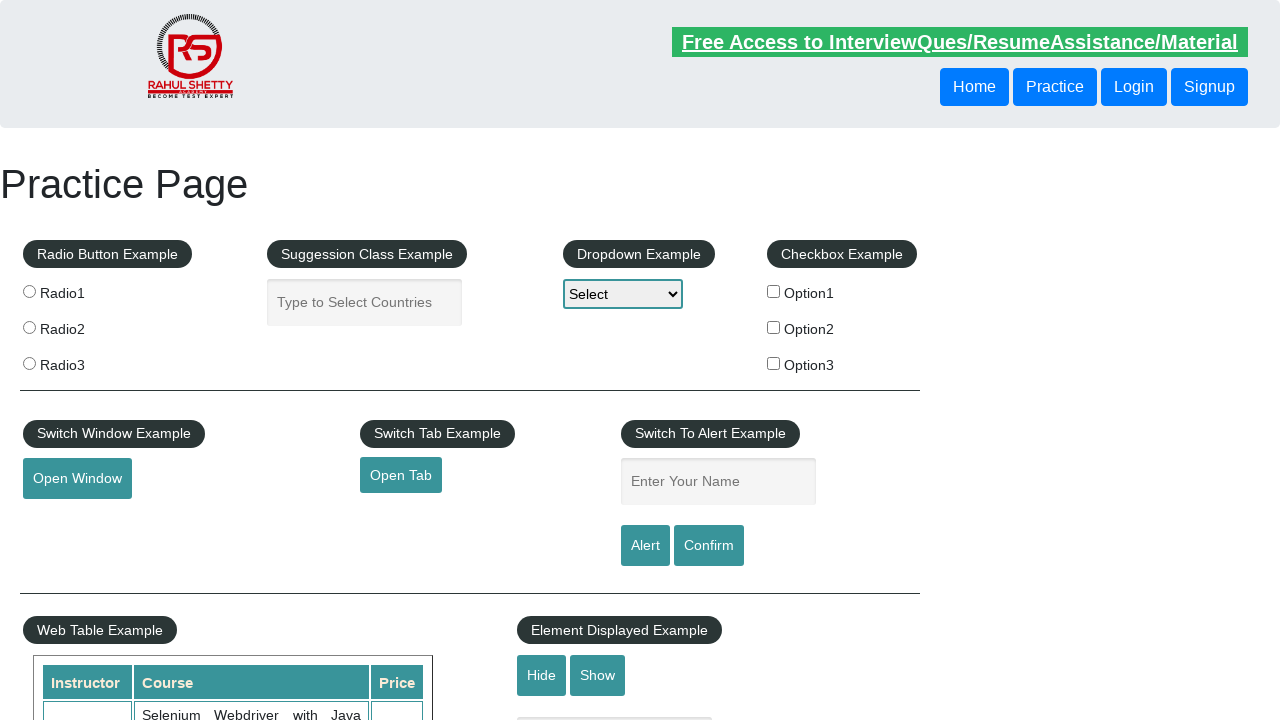

Counted 20 footer links
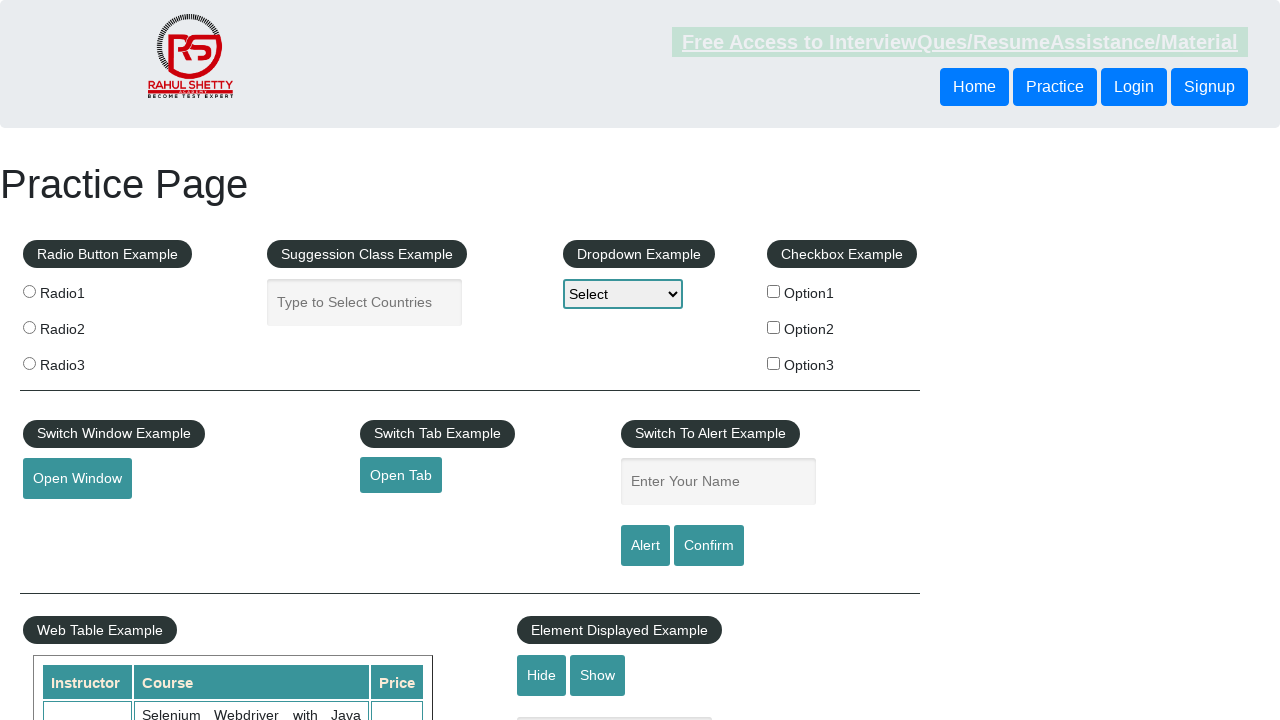

Verified that footer links are present (count > 0)
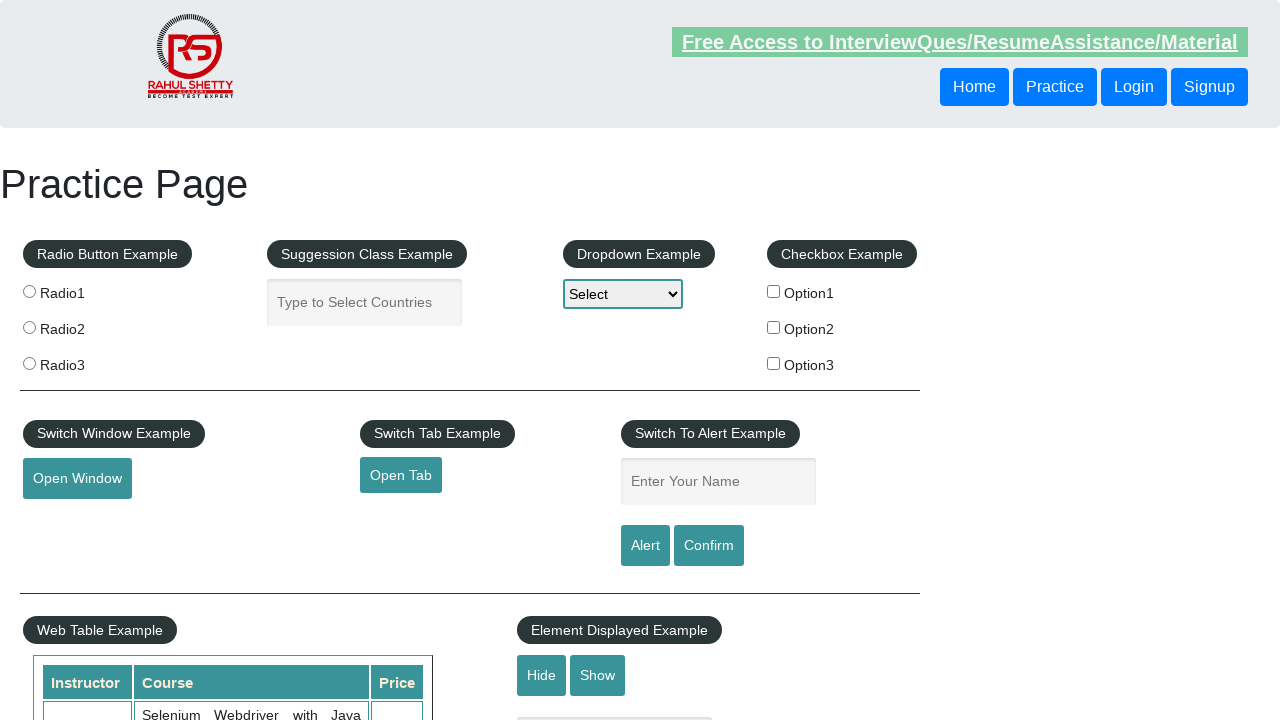

First footer link is visible
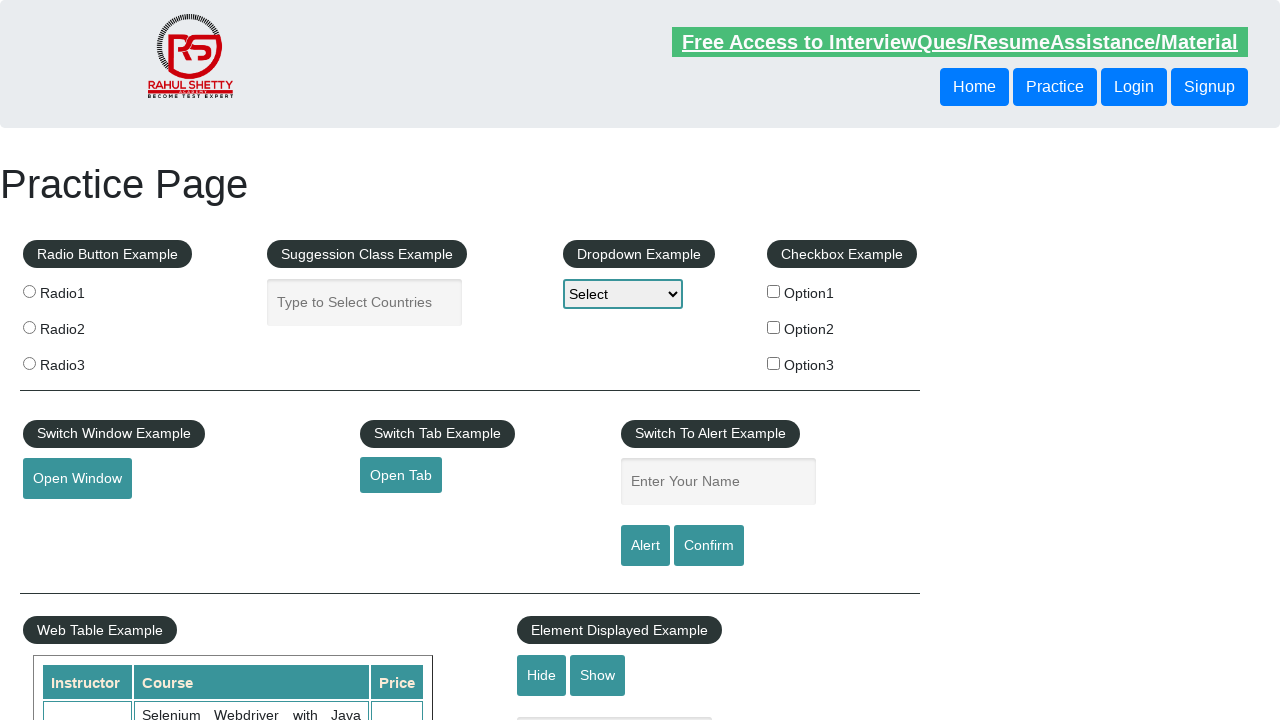

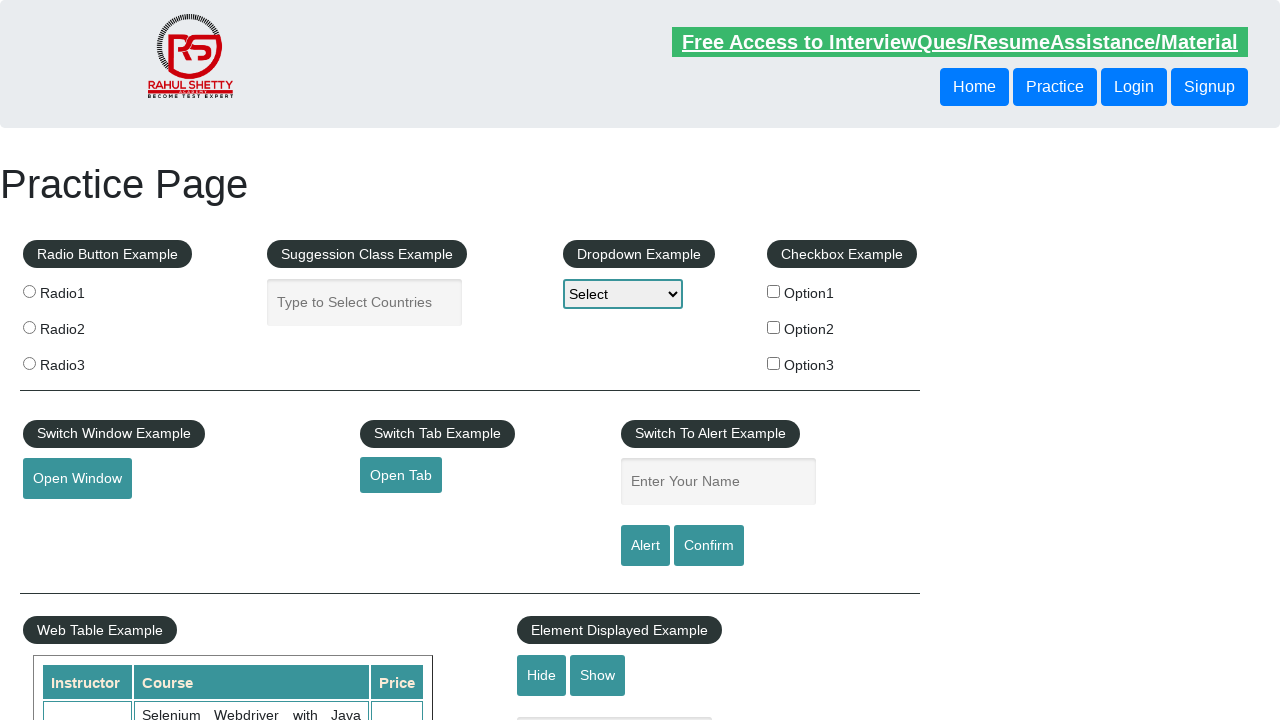